Tests that the Login link on the homepage is clickable and navigates to the login page

Starting URL: https://keybooks.ro/

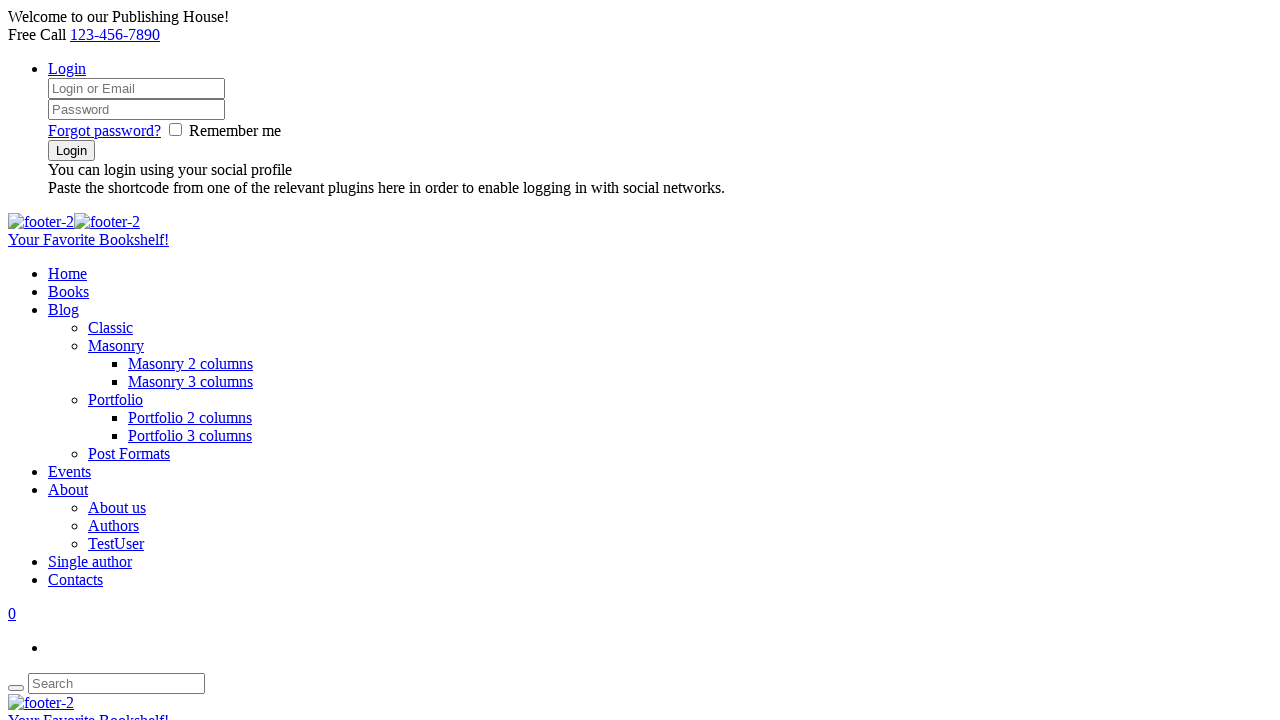

Clicked on the Login link at (67, 68) on text=Login
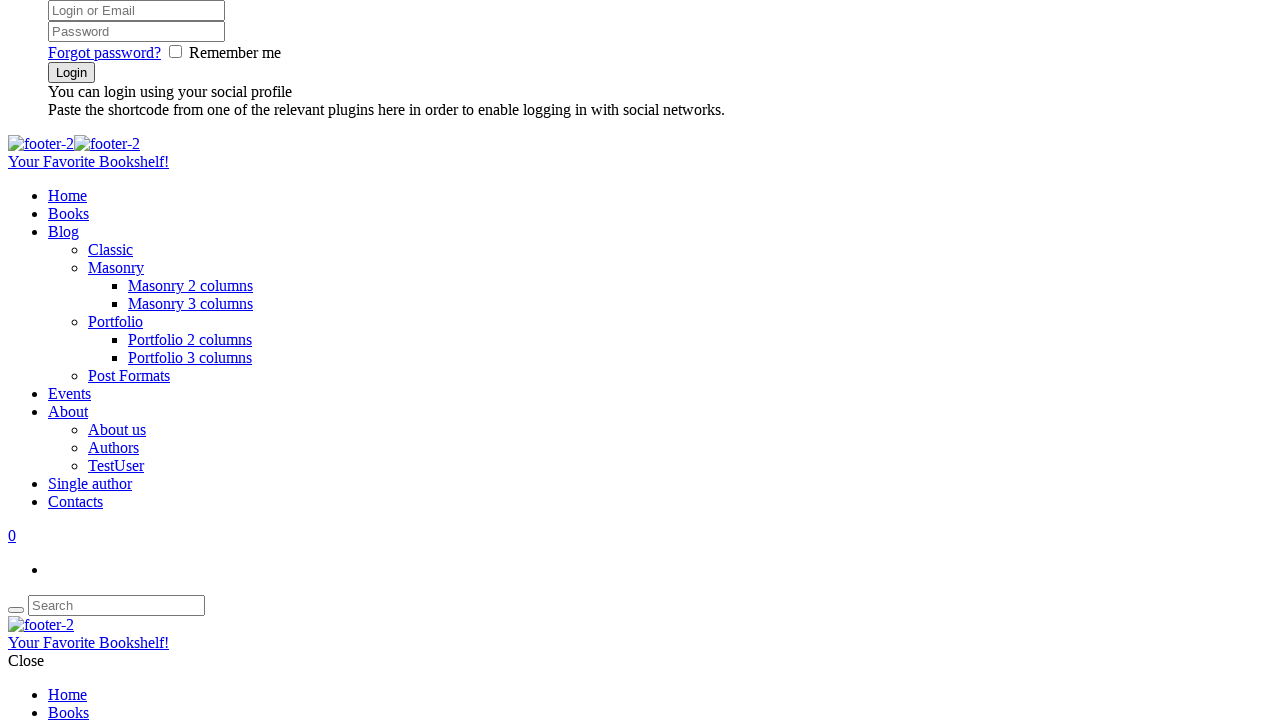

Waited for navigation to complete and page to load
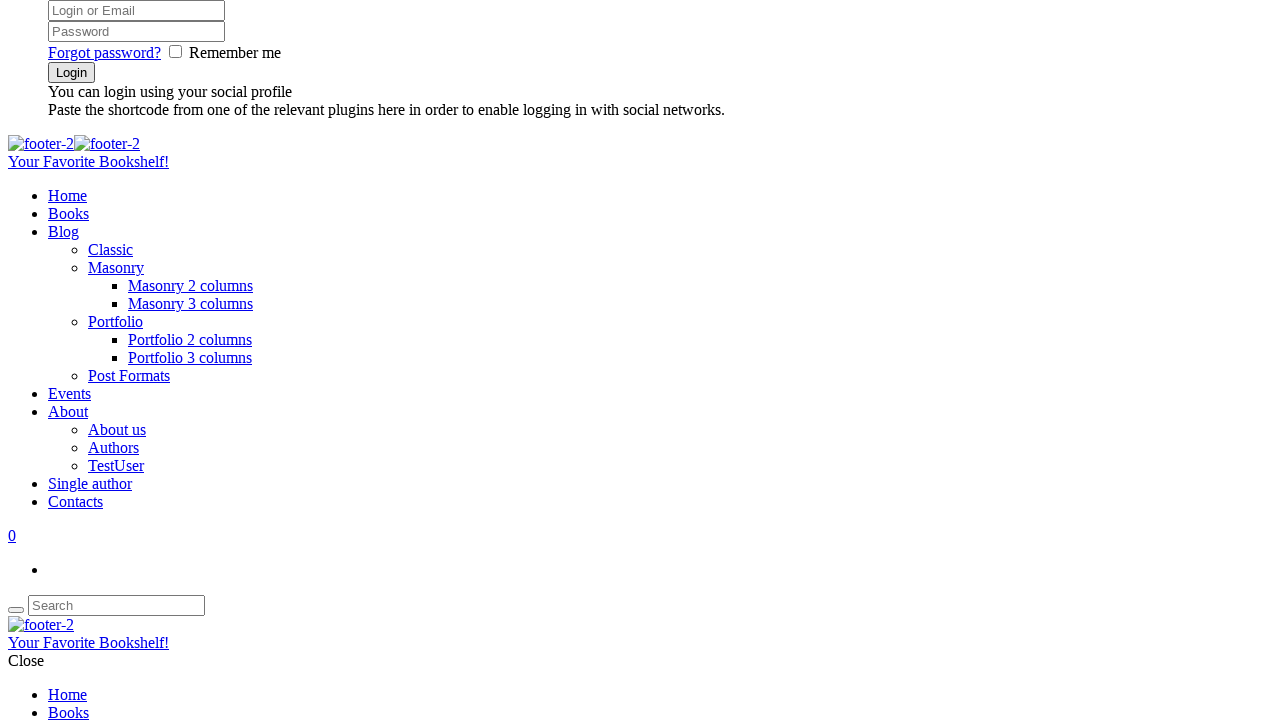

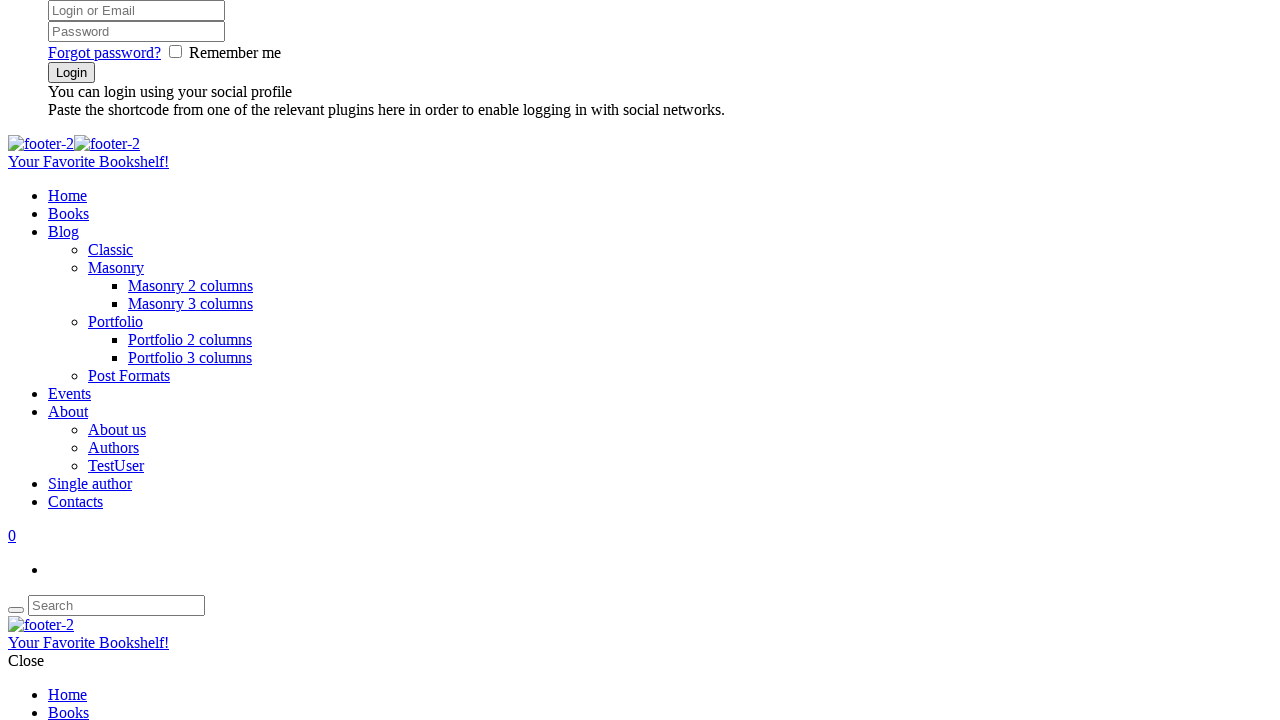